Tests hovering over avatar images to reveal hidden user information and profile links

Starting URL: https://the-internet.herokuapp.com/hovers

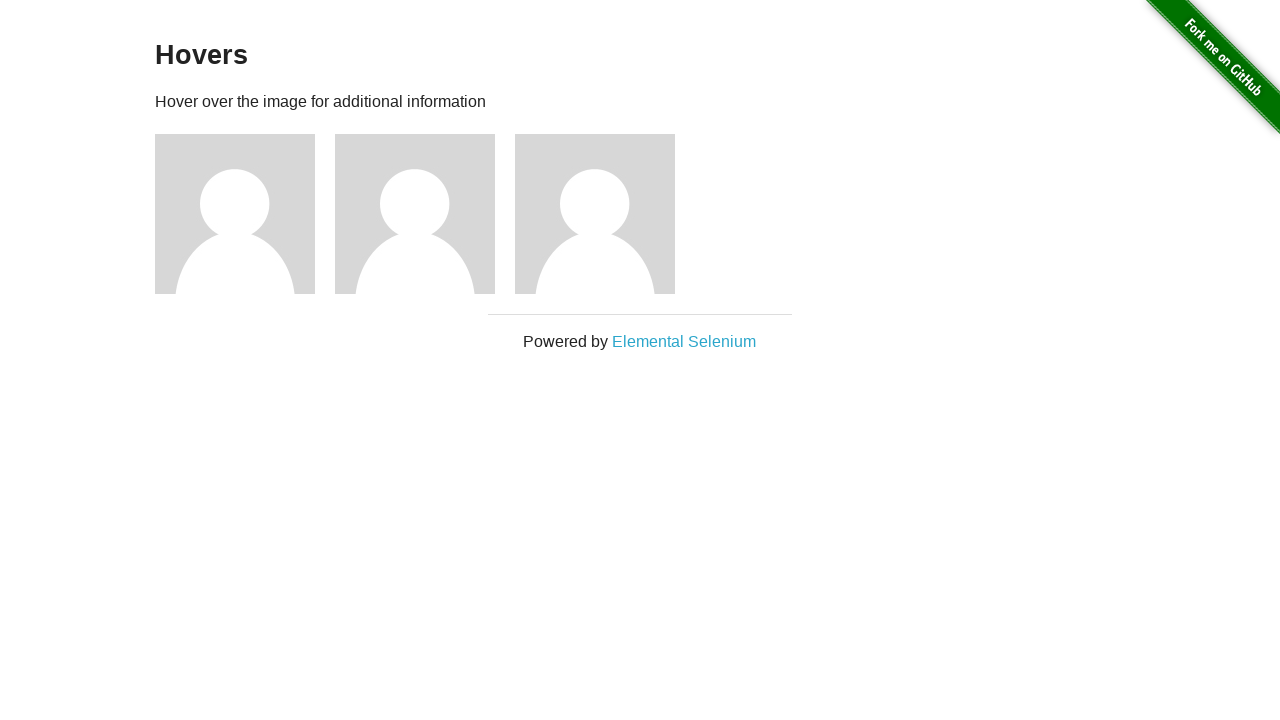

Navigated to hovers page
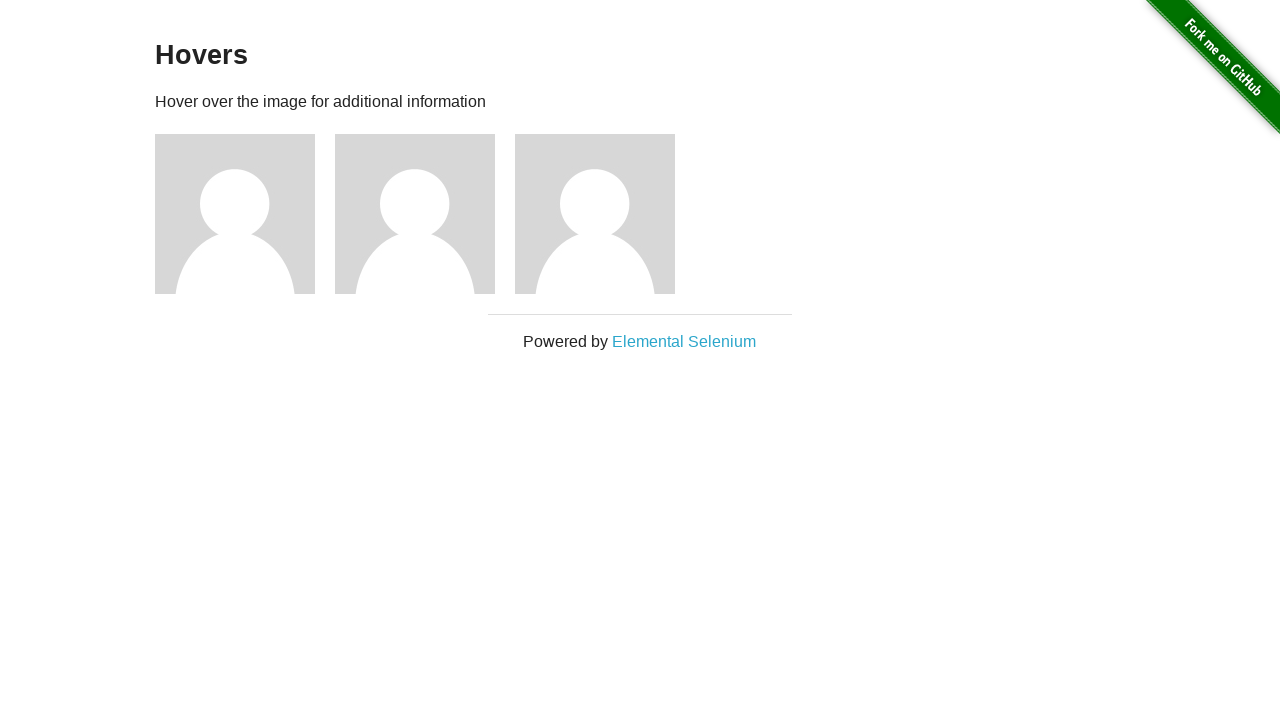

Located all avatar elements
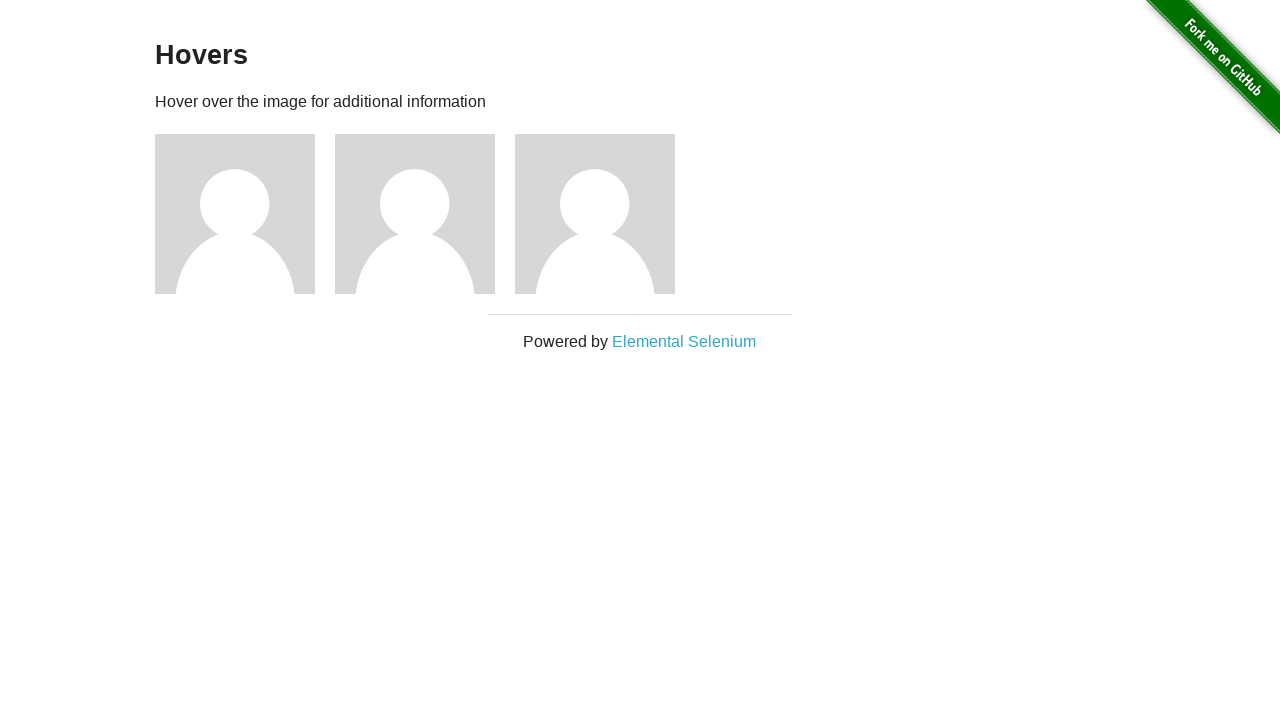

Hovered over avatar 1 at (245, 214) on .figure >> nth=0
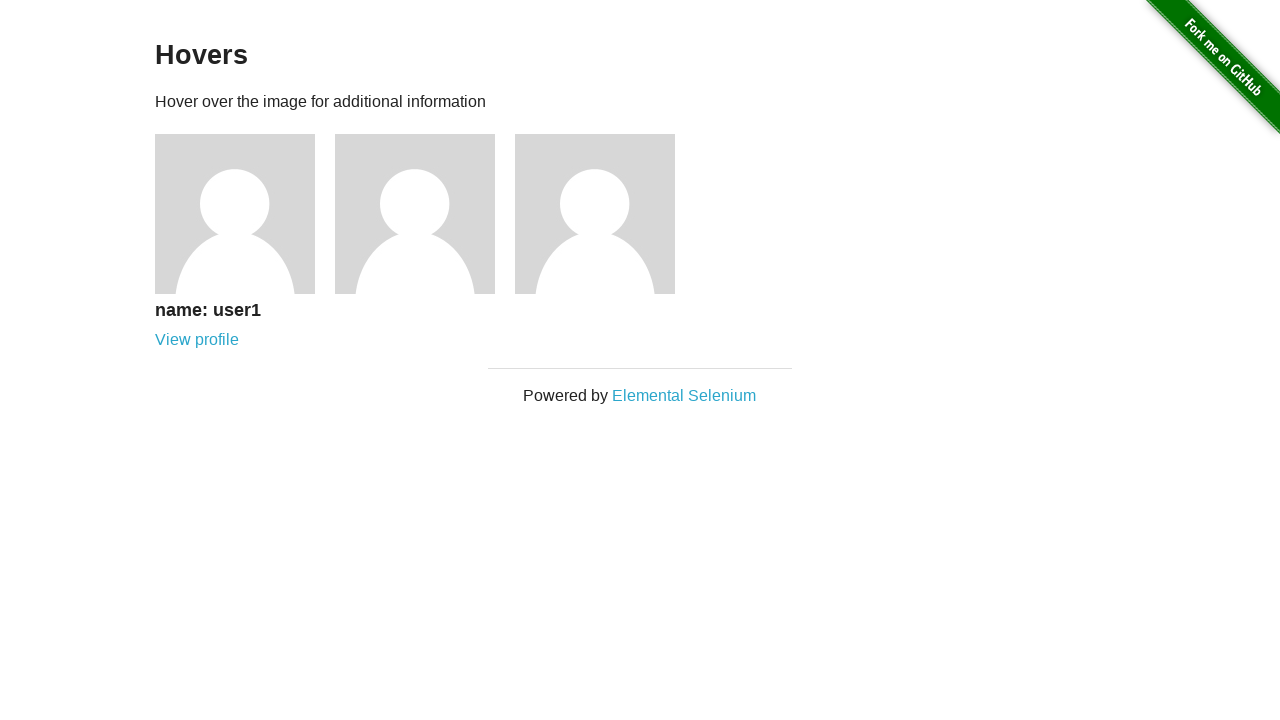

Caption became visible for avatar 1
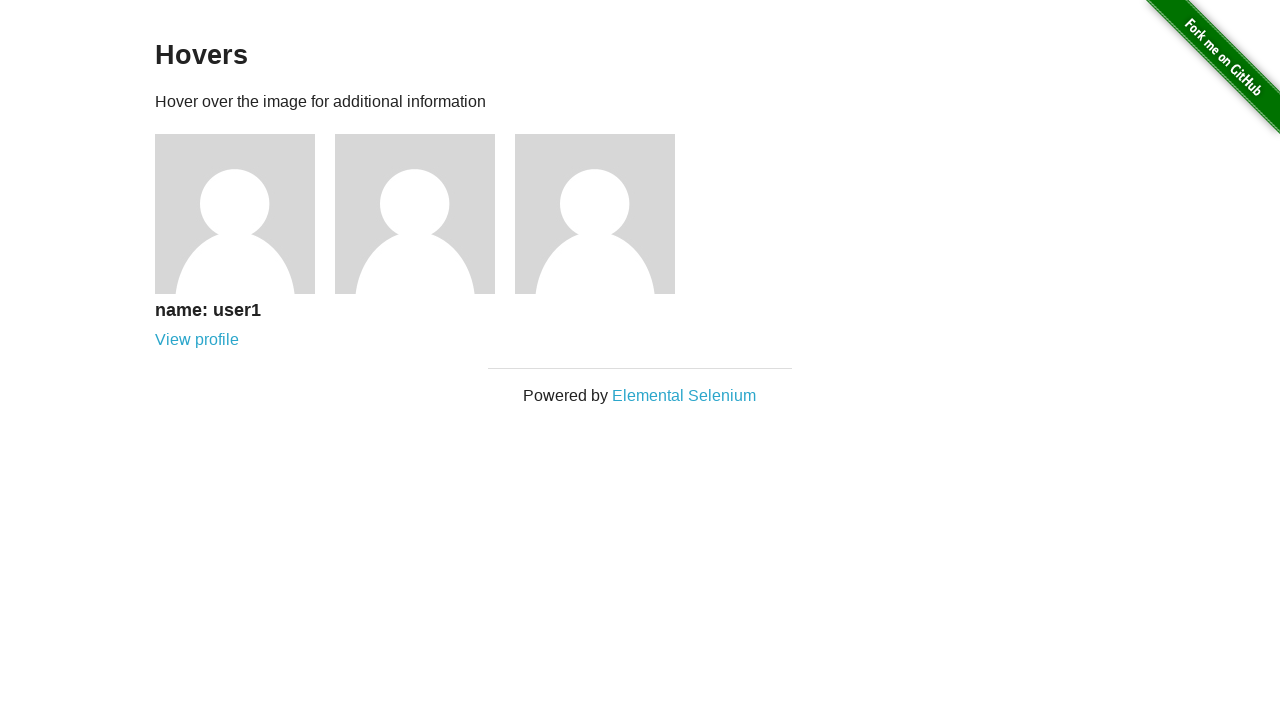

Retrieved username text for avatar 1: 'name: user1'
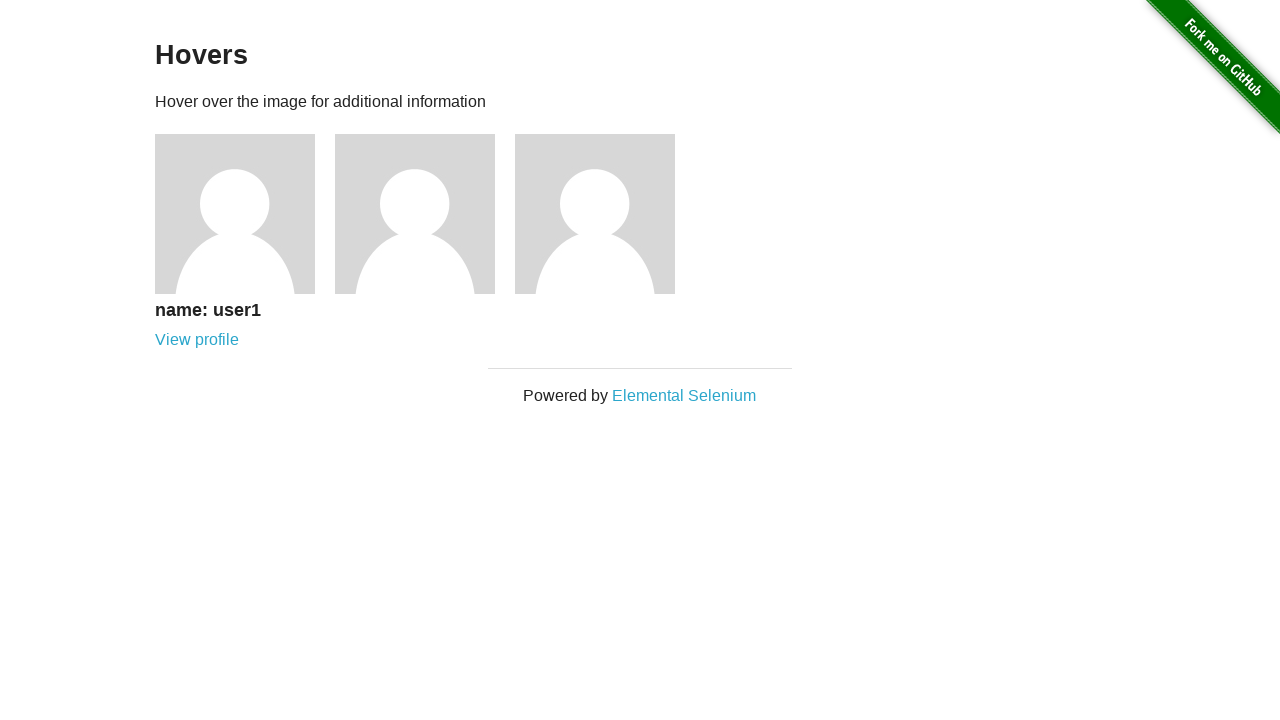

Verified username matches expected value for avatar 1
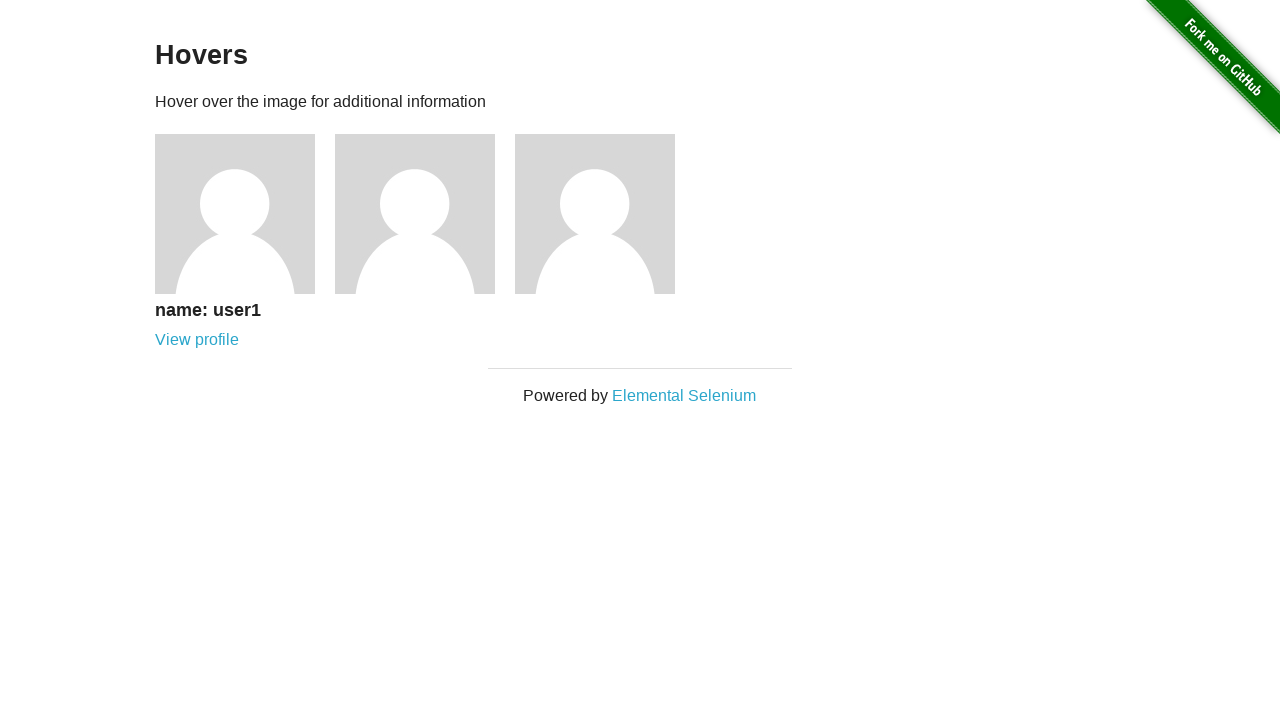

Verified profile link is visible for avatar 1
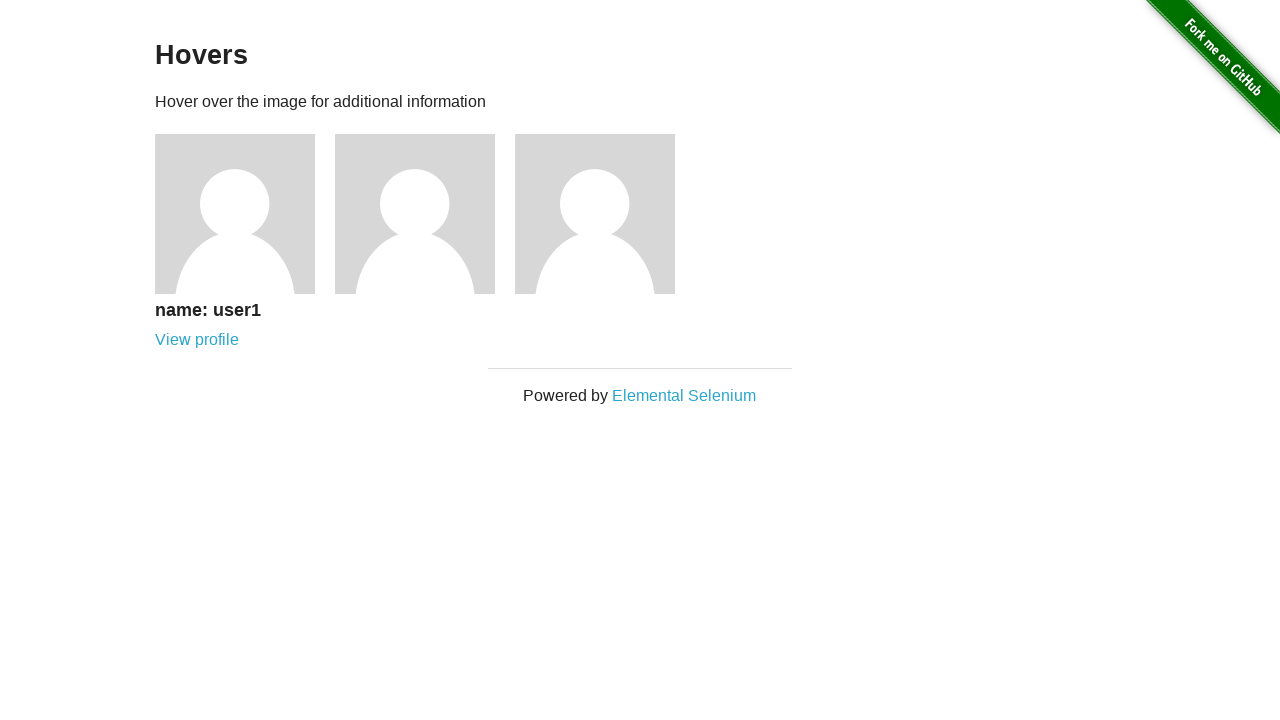

Hovered over avatar 2 at (425, 214) on .figure >> nth=1
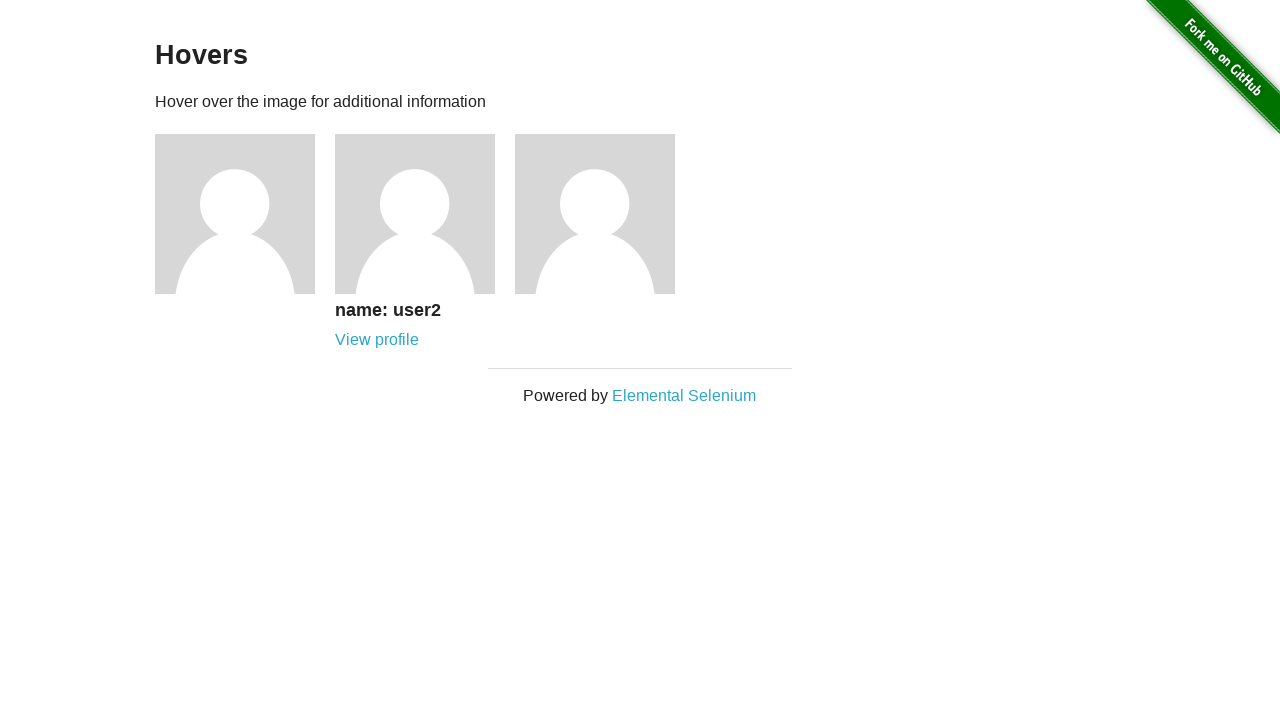

Caption became visible for avatar 2
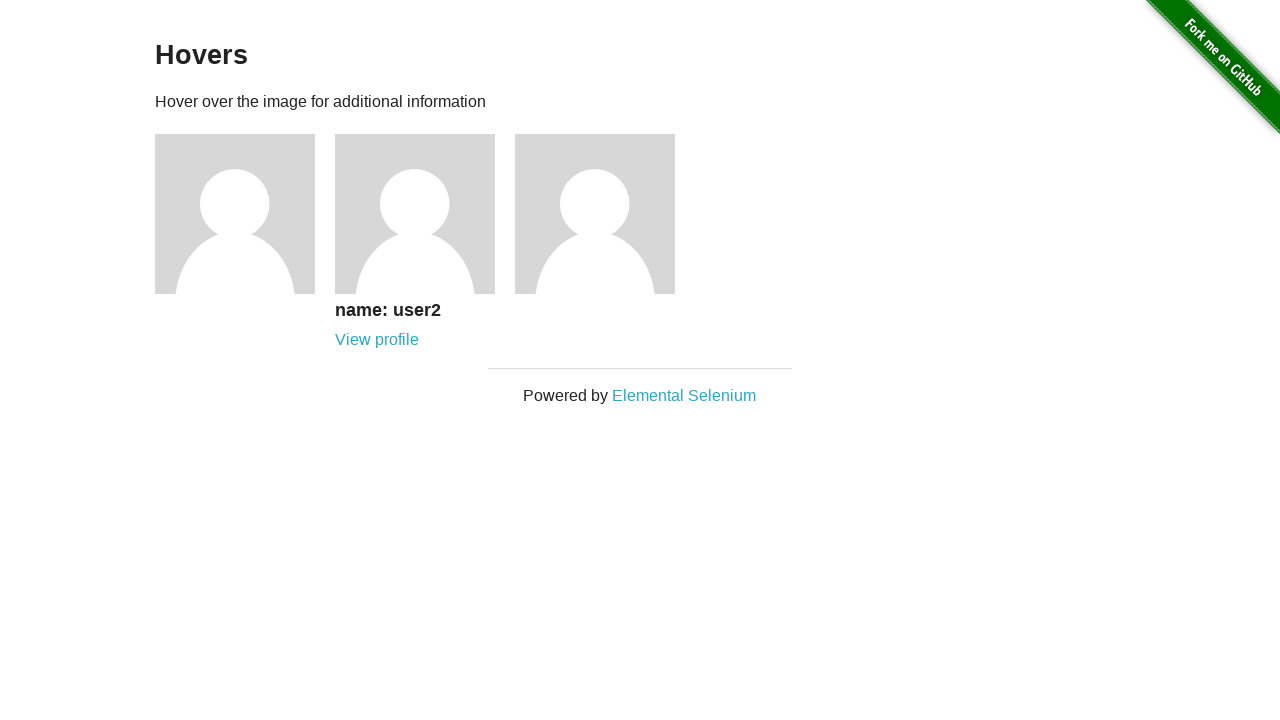

Retrieved username text for avatar 2: 'name: user2'
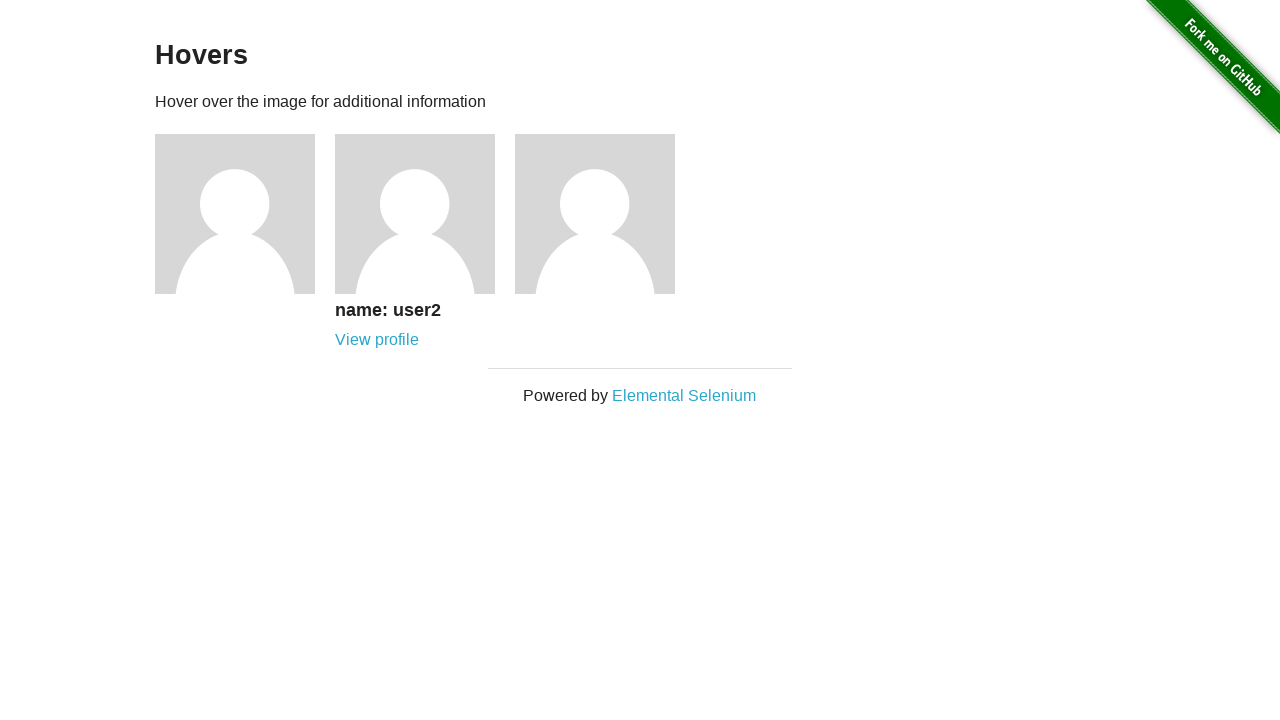

Verified username matches expected value for avatar 2
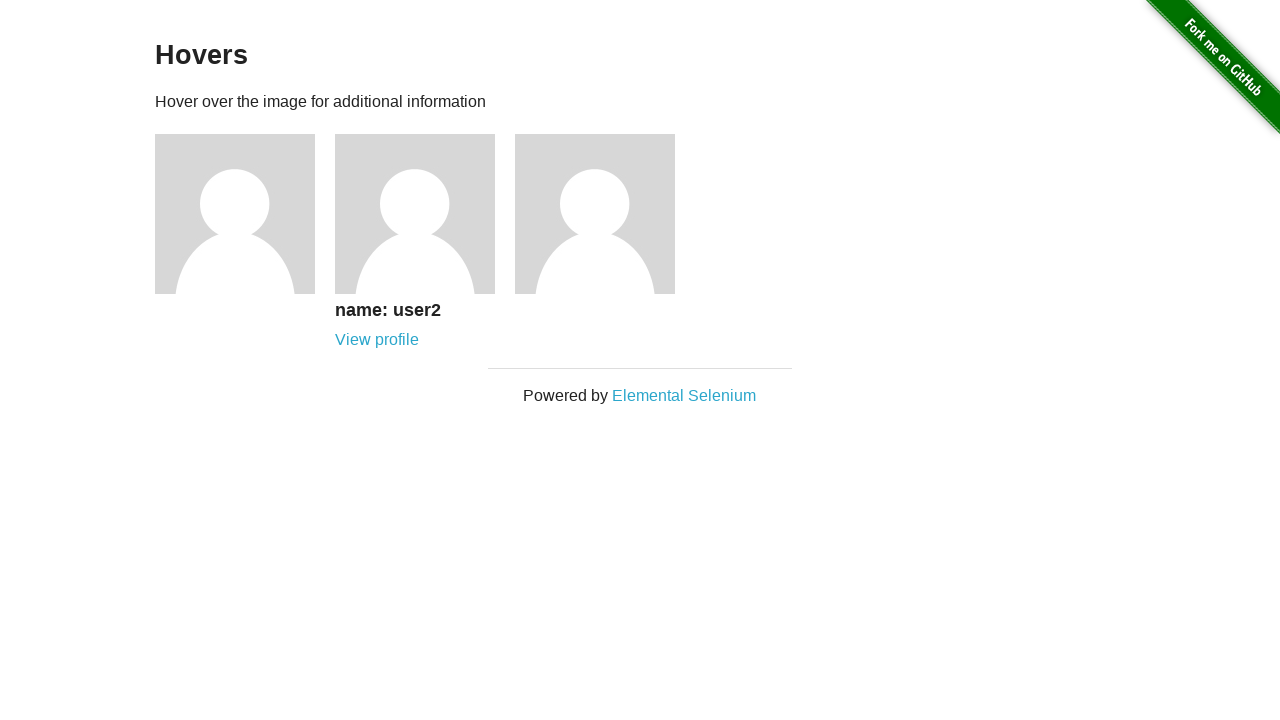

Verified profile link is visible for avatar 2
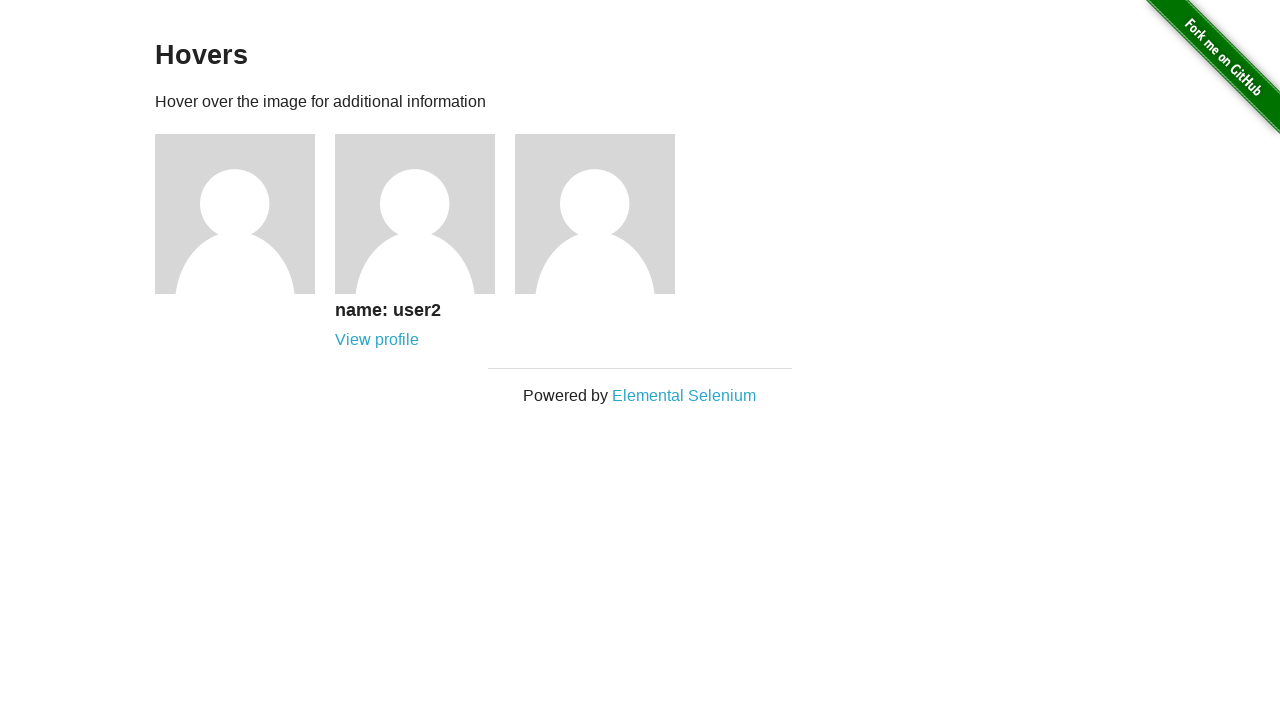

Hovered over avatar 3 at (605, 214) on .figure >> nth=2
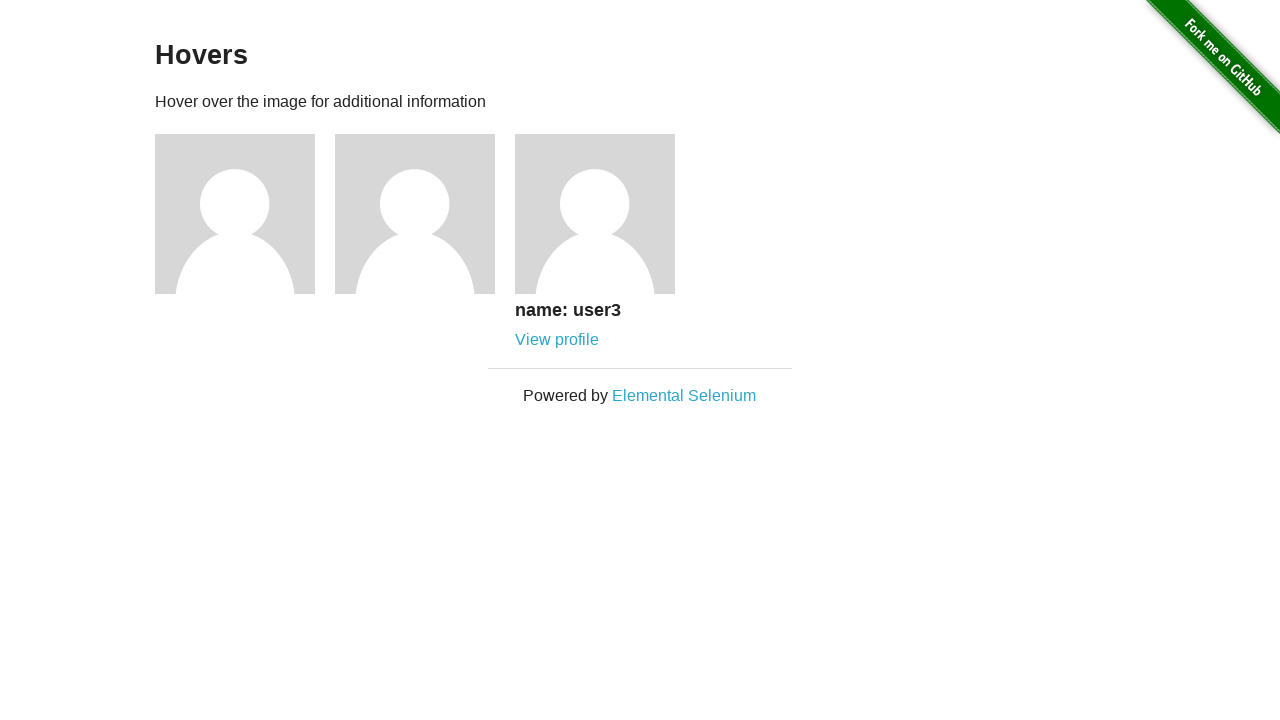

Caption became visible for avatar 3
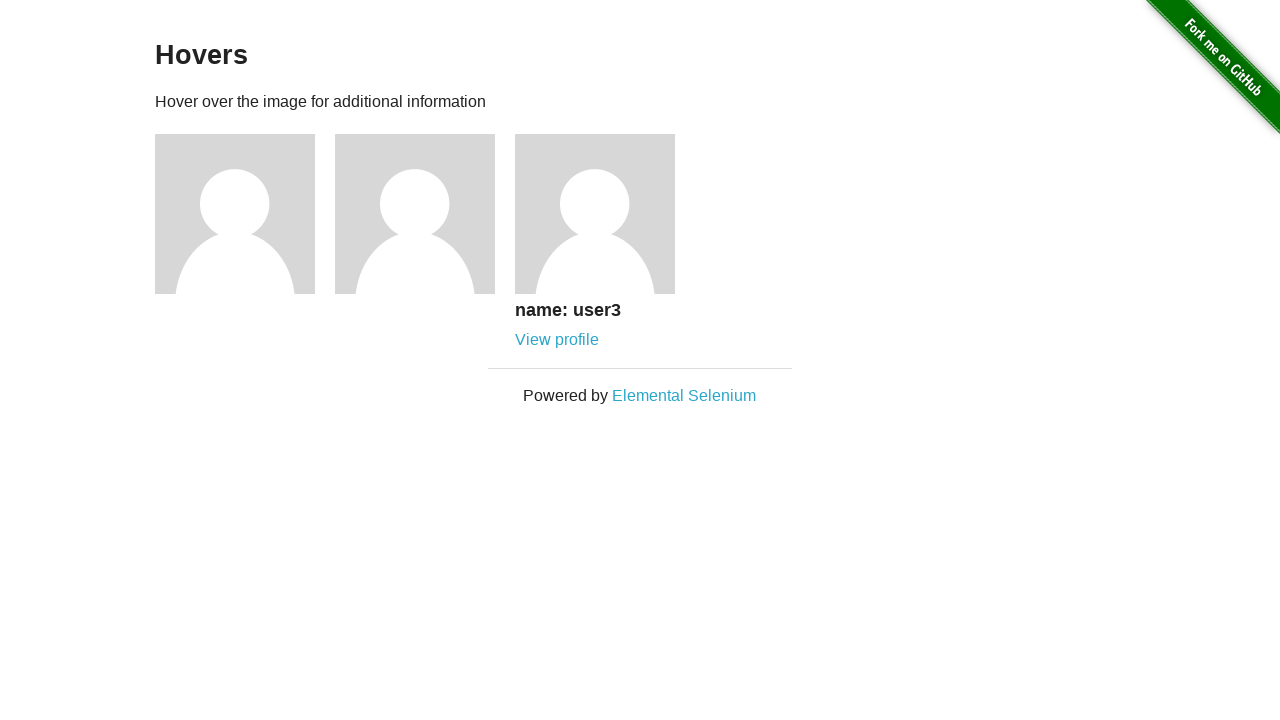

Retrieved username text for avatar 3: 'name: user3'
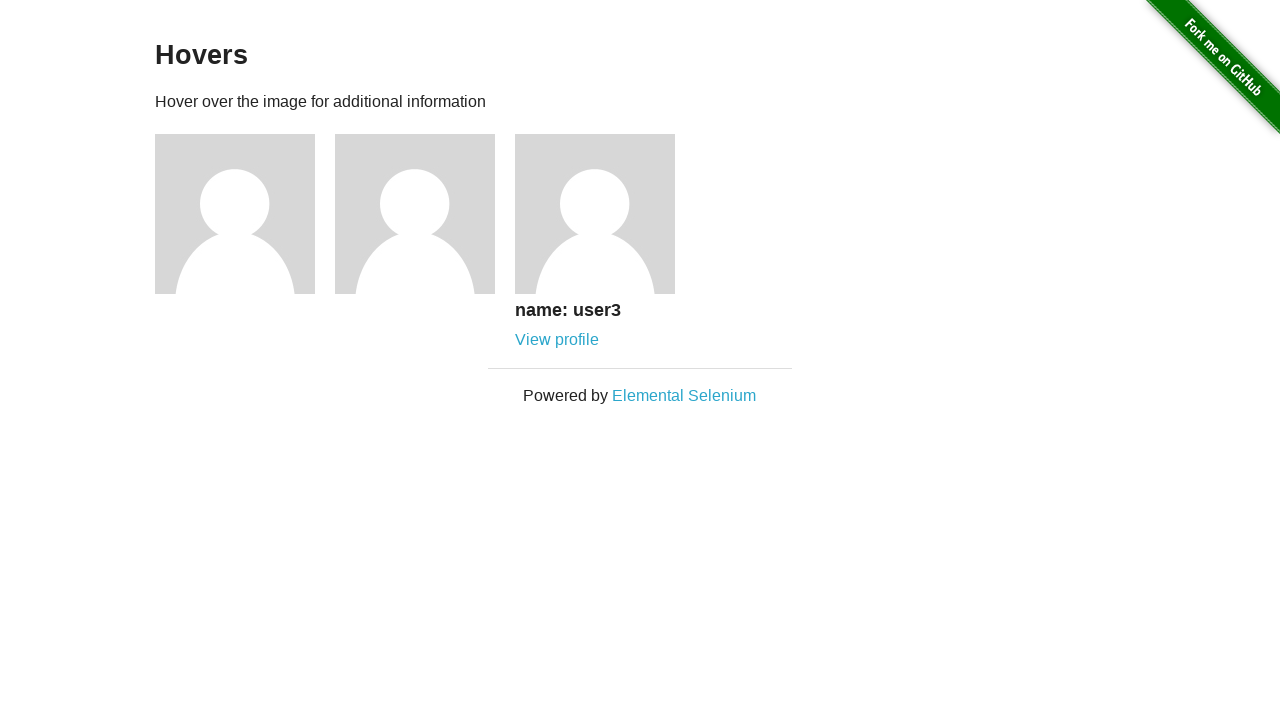

Verified username matches expected value for avatar 3
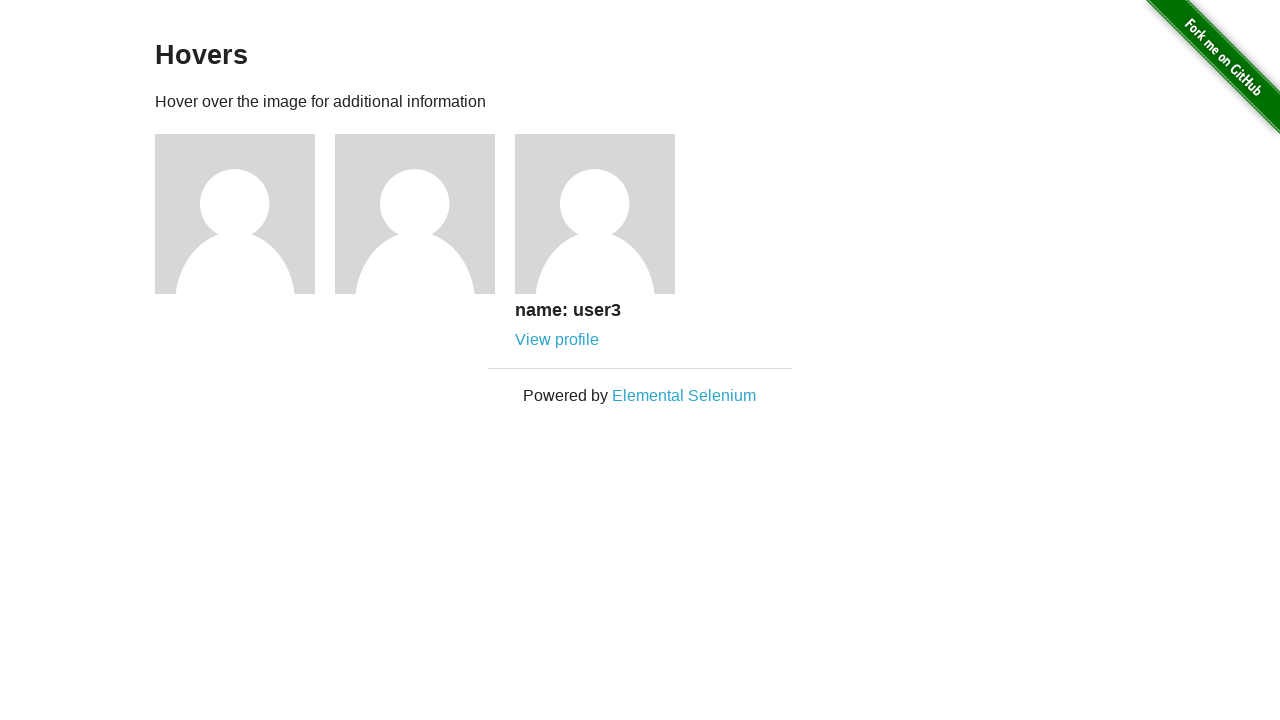

Verified profile link is visible for avatar 3
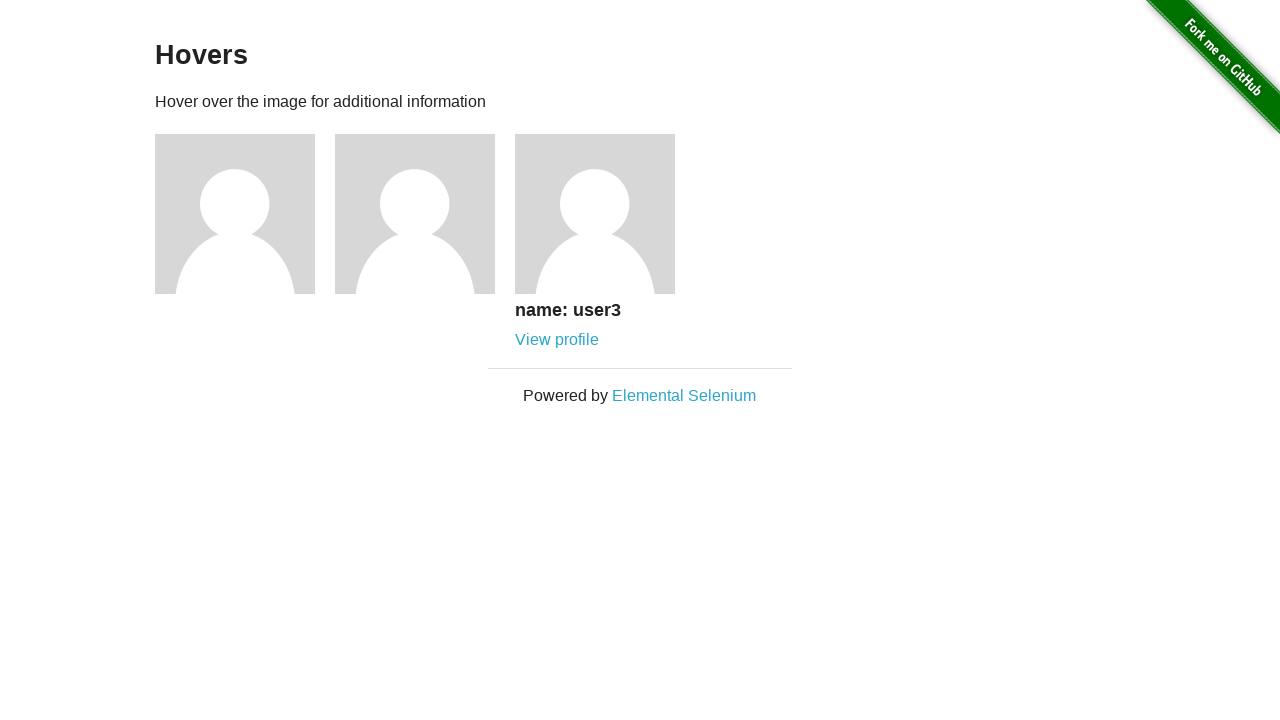

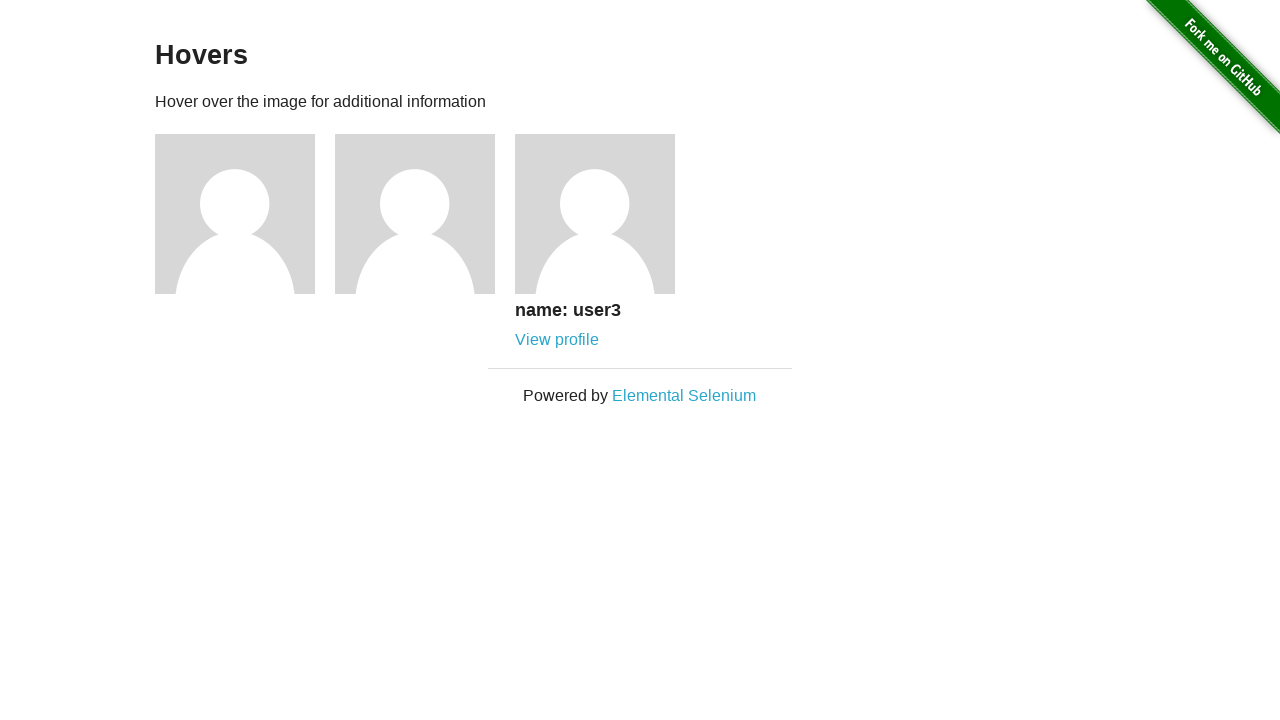